Tests alert dialog functionality by triggering a confirmation alert, dismissing it, and verifying the resulting text on the page

Starting URL: https://demo.automationtesting.in/Alerts.html

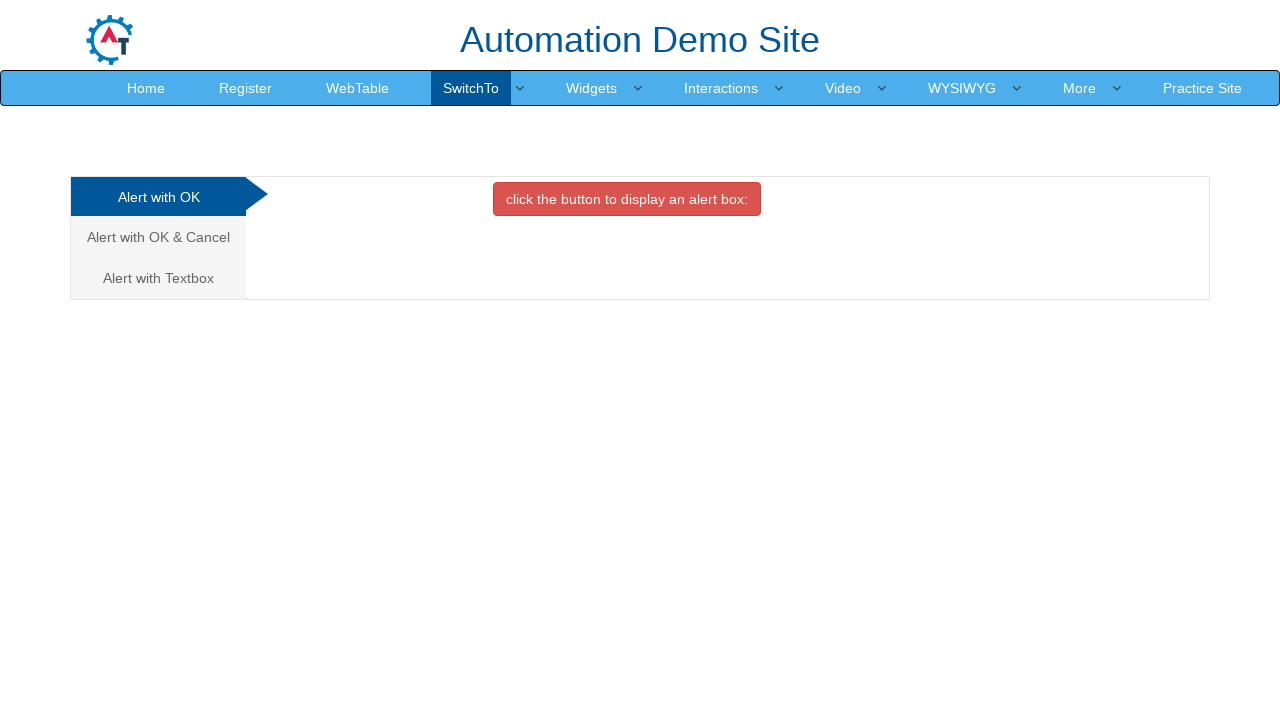

Clicked on 'Alert with OK & Cancel' link at (158, 237) on text=Alert with OK & Cancel
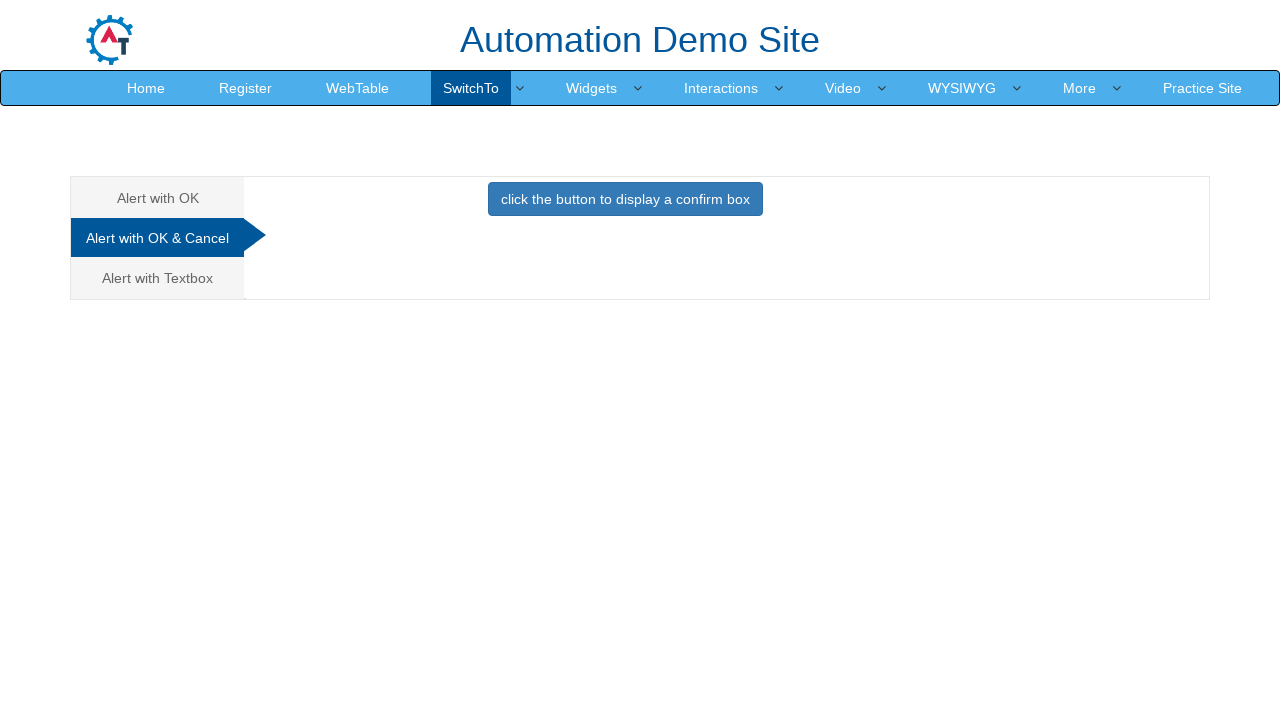

Clicked button to trigger the alert dialog at (625, 199) on button.btn.btn-primary
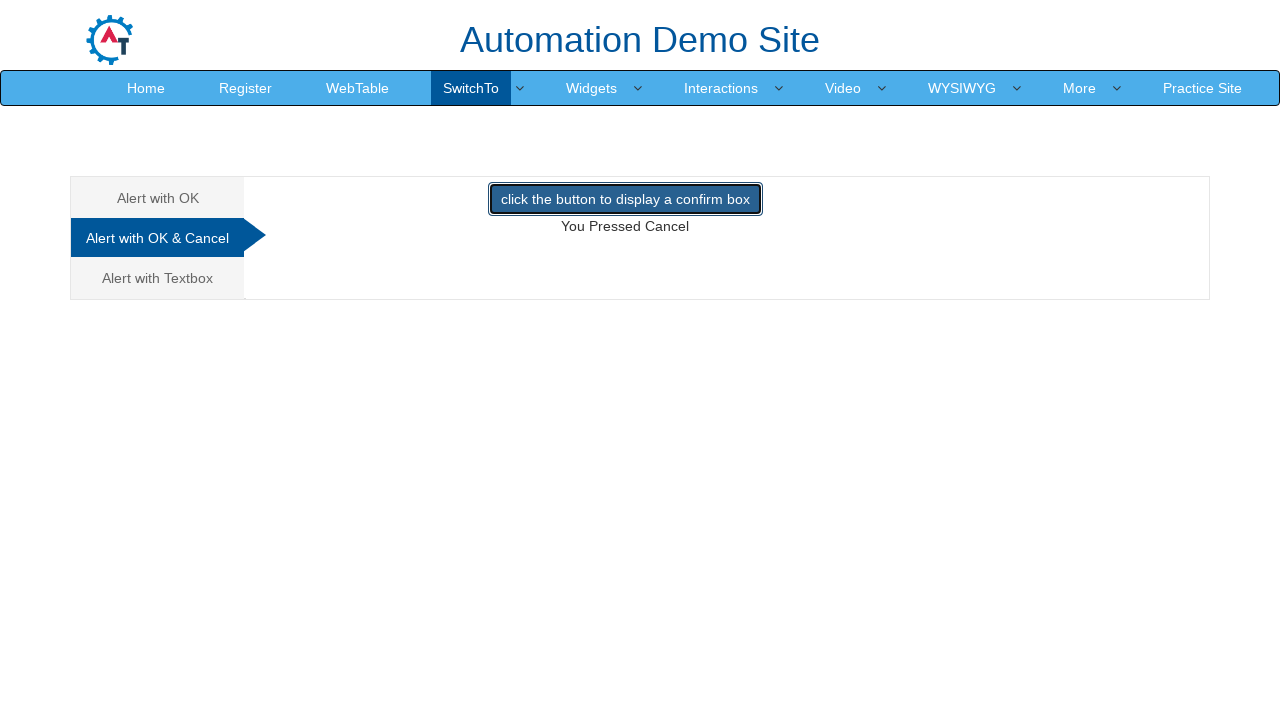

Set up dialog handler to dismiss alert
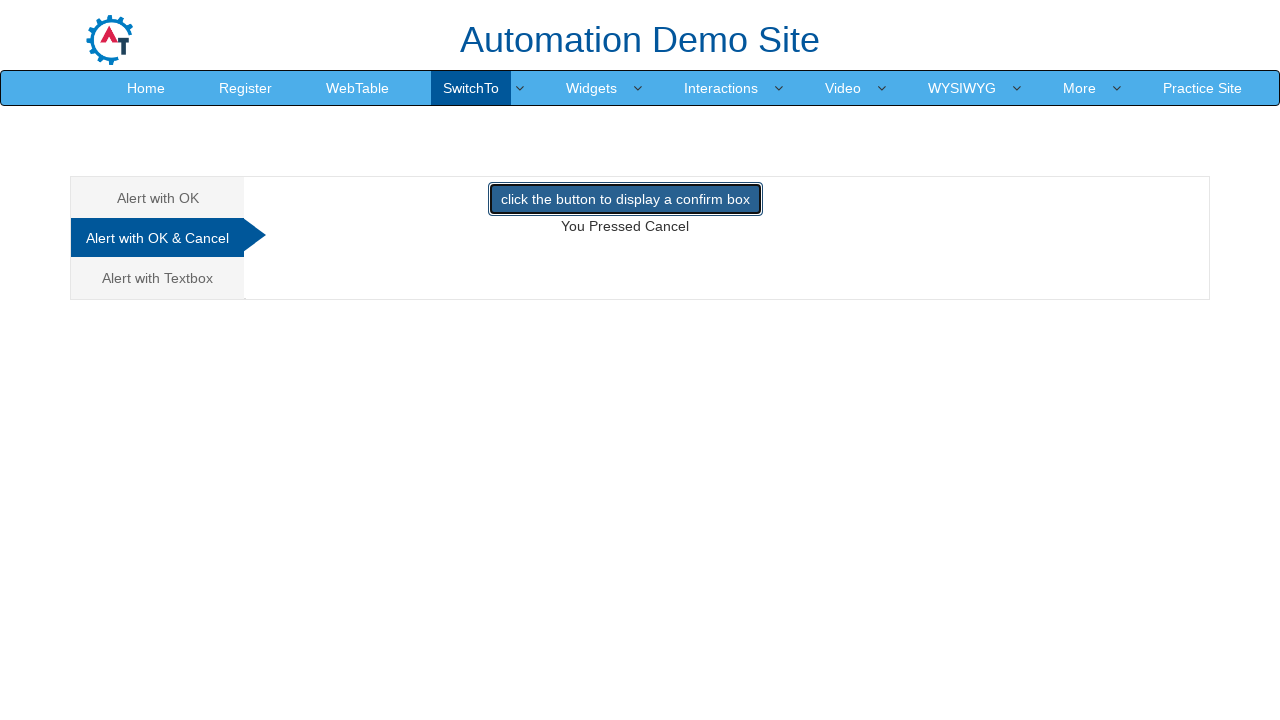

Clicked button to trigger confirmation alert at (625, 199) on button.btn.btn-primary
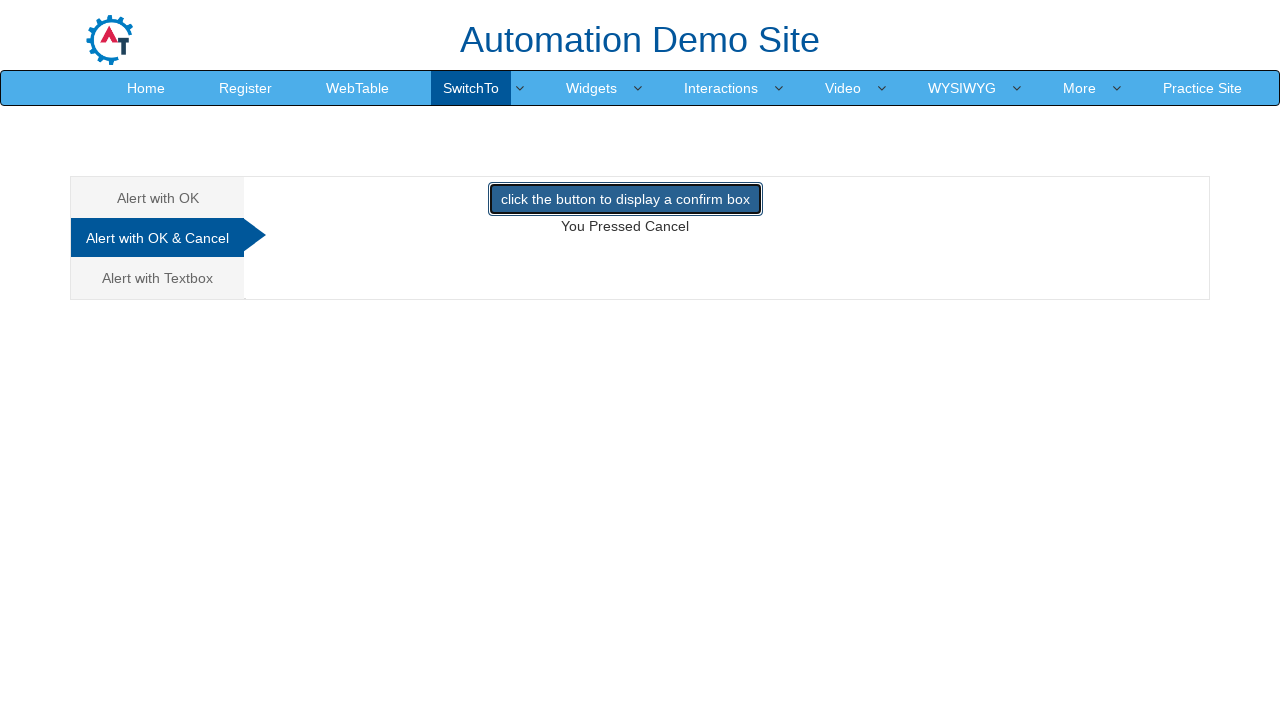

Waited for result text element to be visible
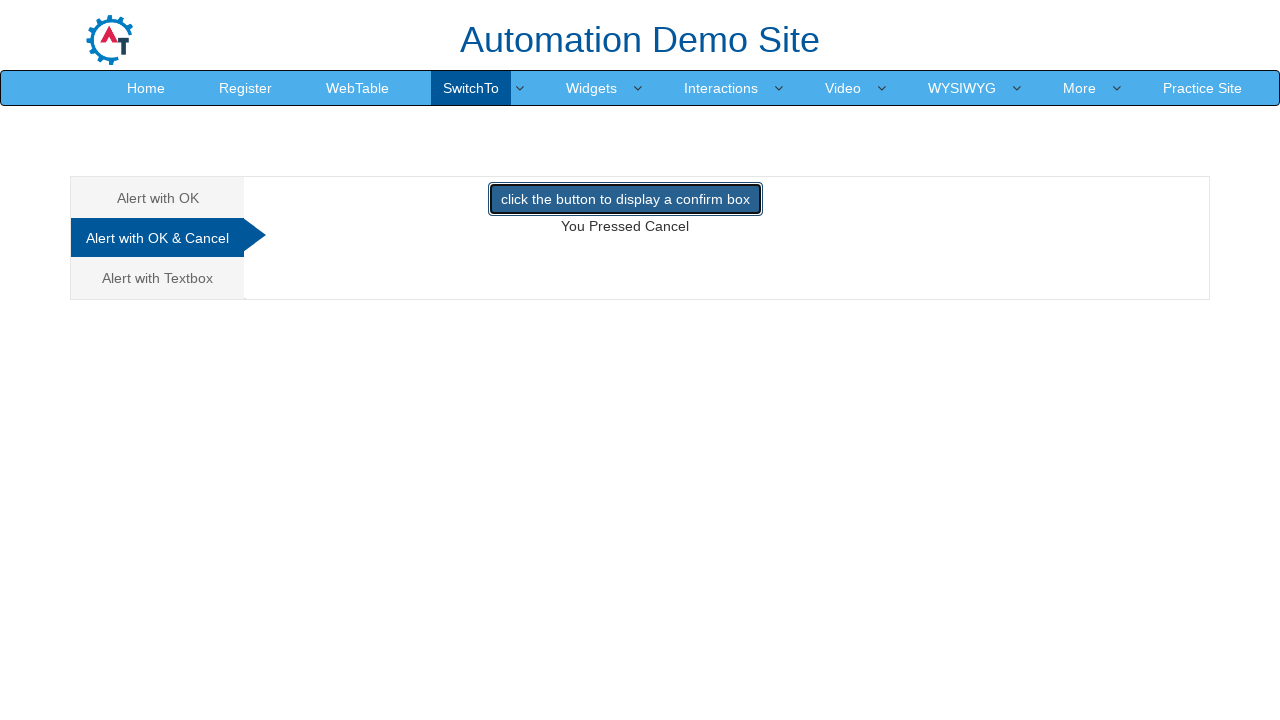

Retrieved result text: 'You Pressed Cancel'
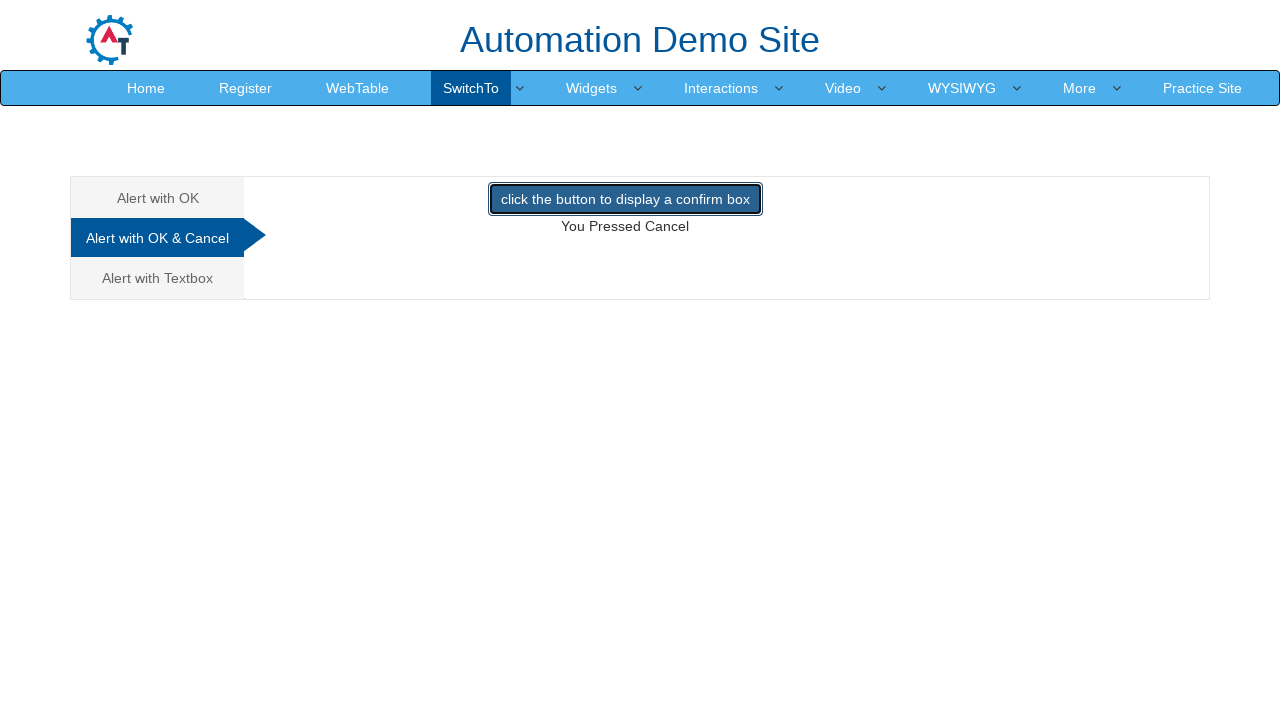

Assertion passed: result text matches expected value 'You Pressed Cancel'
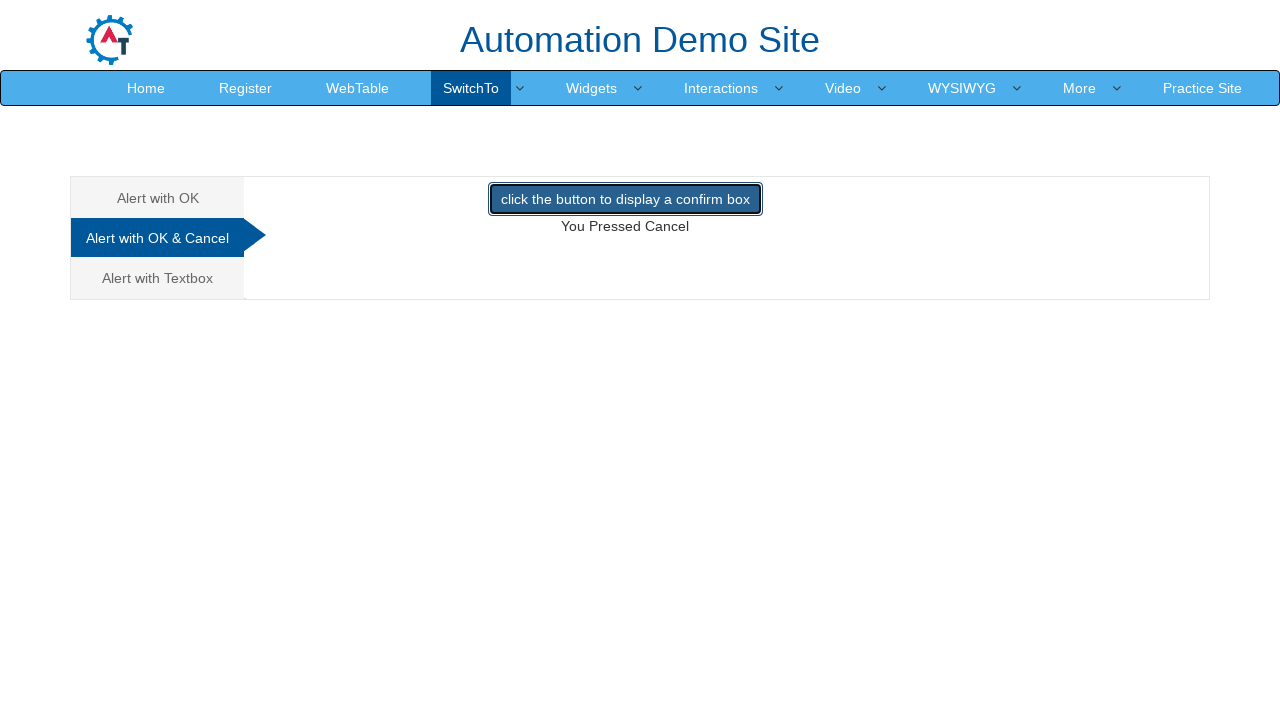

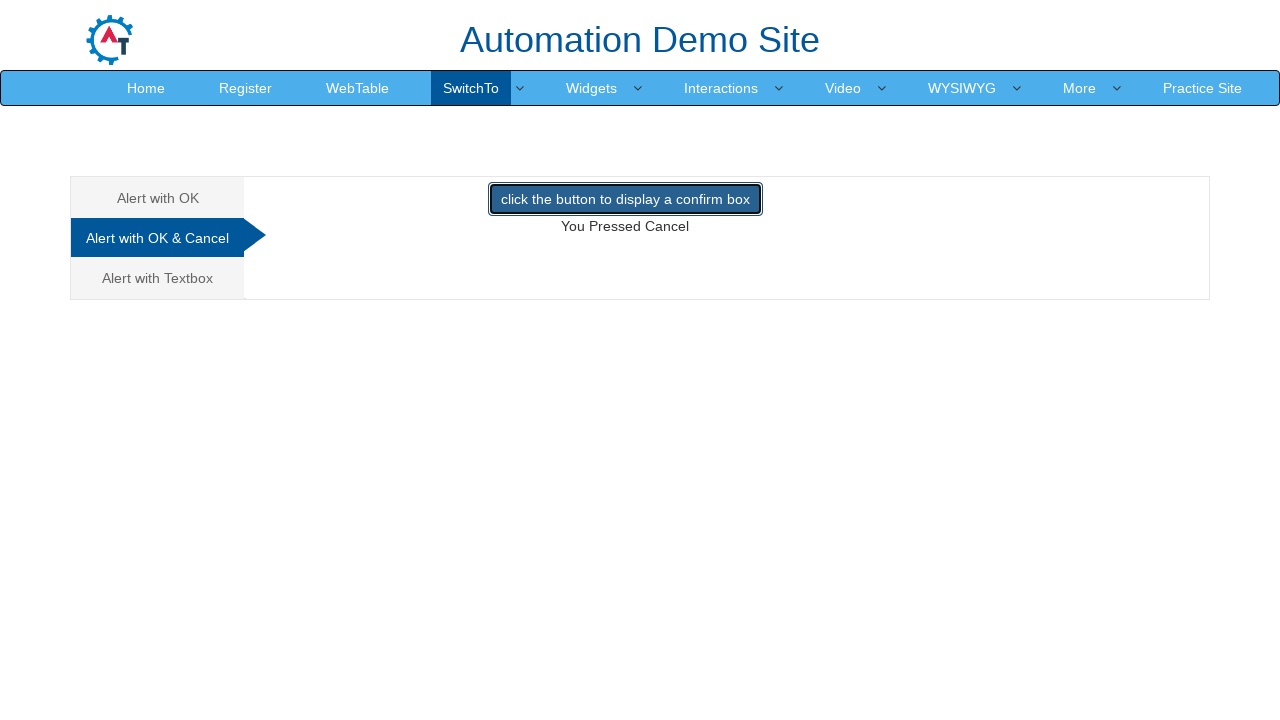